Tests handling a confirm dialog by clicking a button that triggers a confirm popup and dismissing it (clicking Cancel)

Starting URL: https://testautomationpractice.blogspot.com/

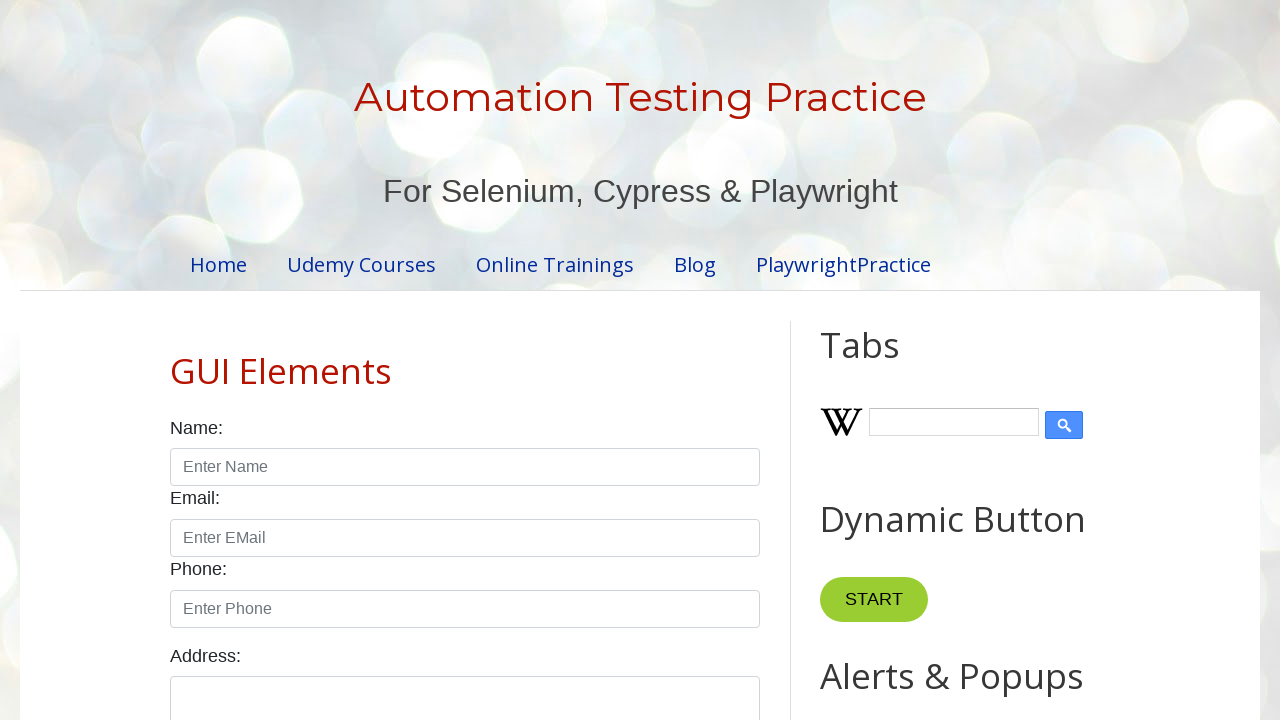

Set up dialog handler to dismiss confirm dialogs
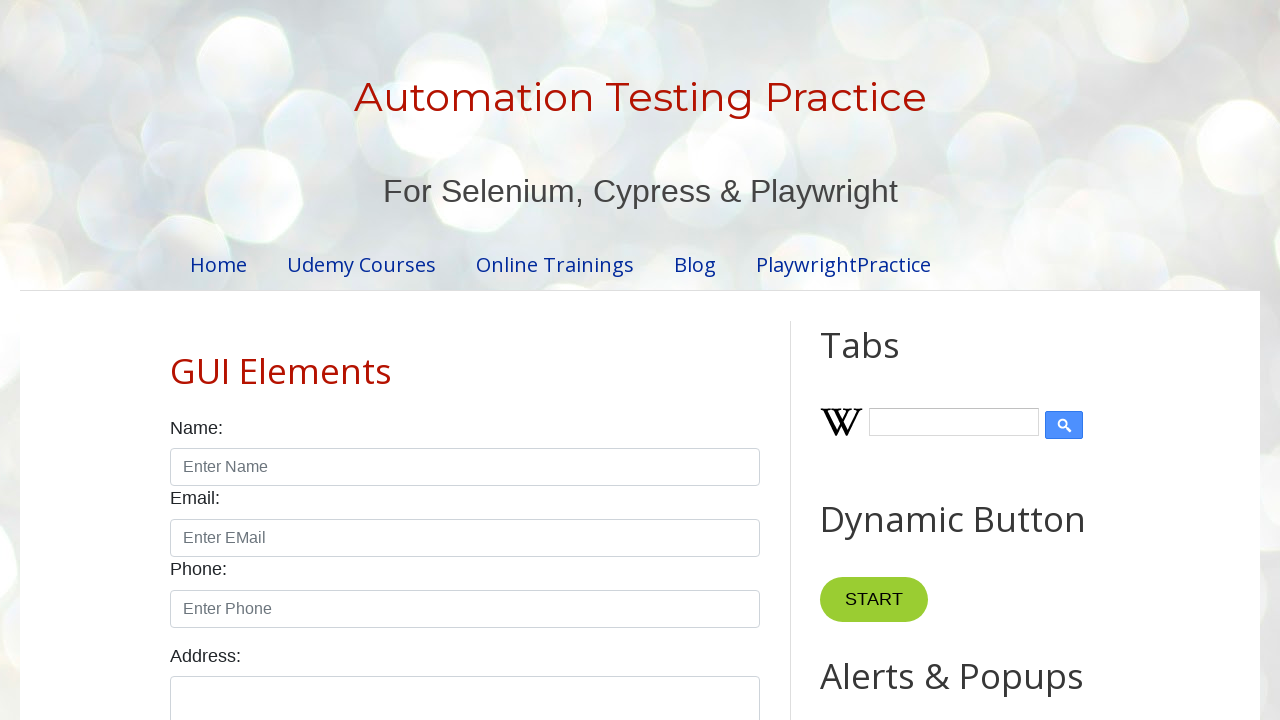

Clicked confirm button to trigger the confirm dialog at (912, 360) on [id="confirmBtn"]
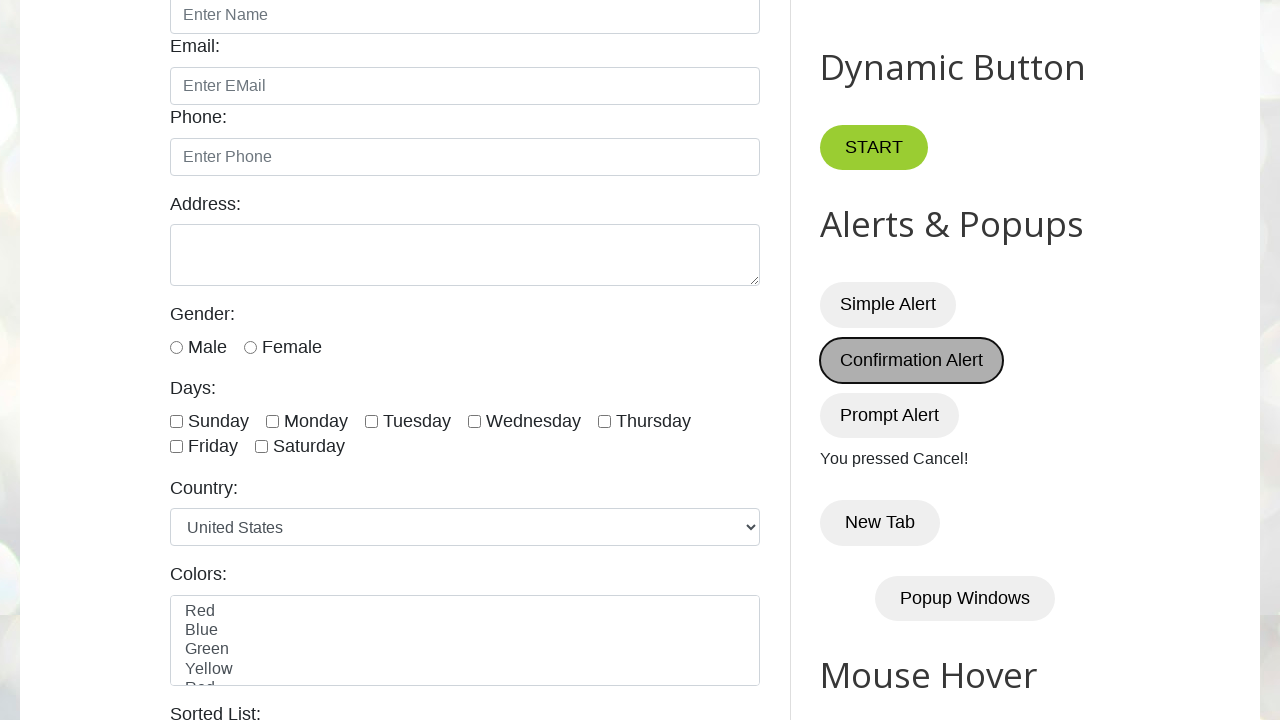

Waited for result text to appear after dismissing the dialog
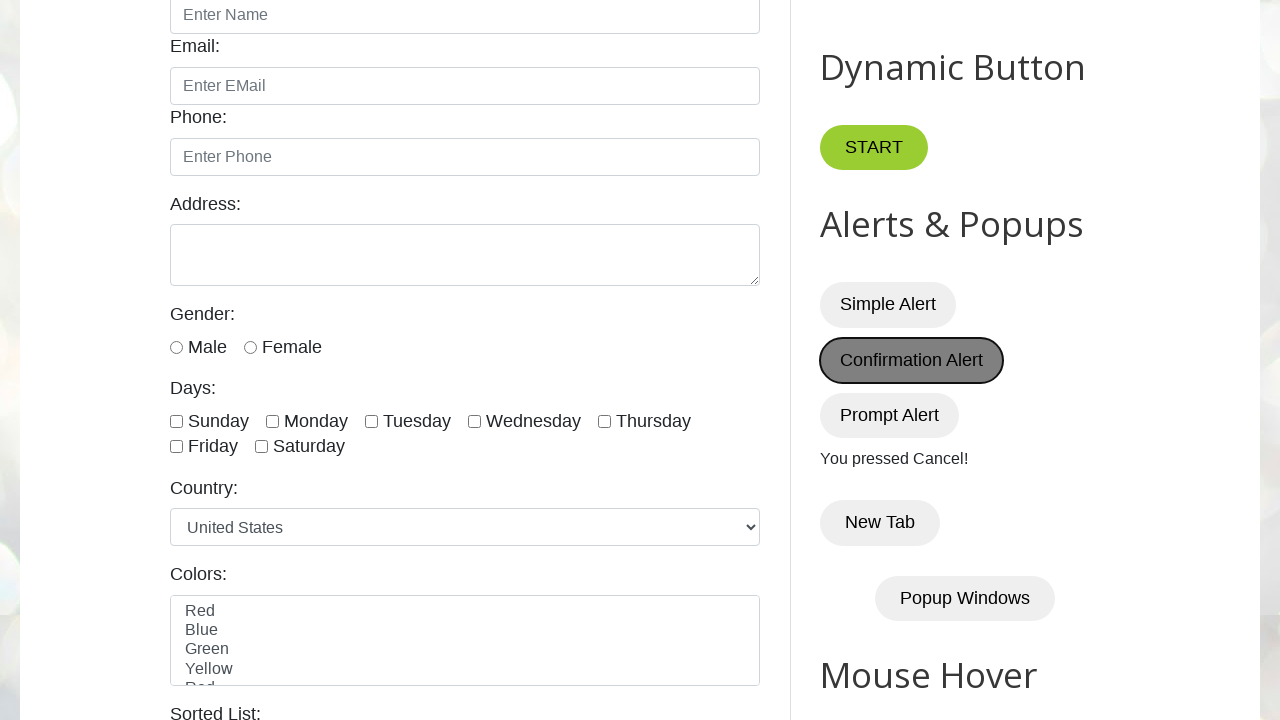

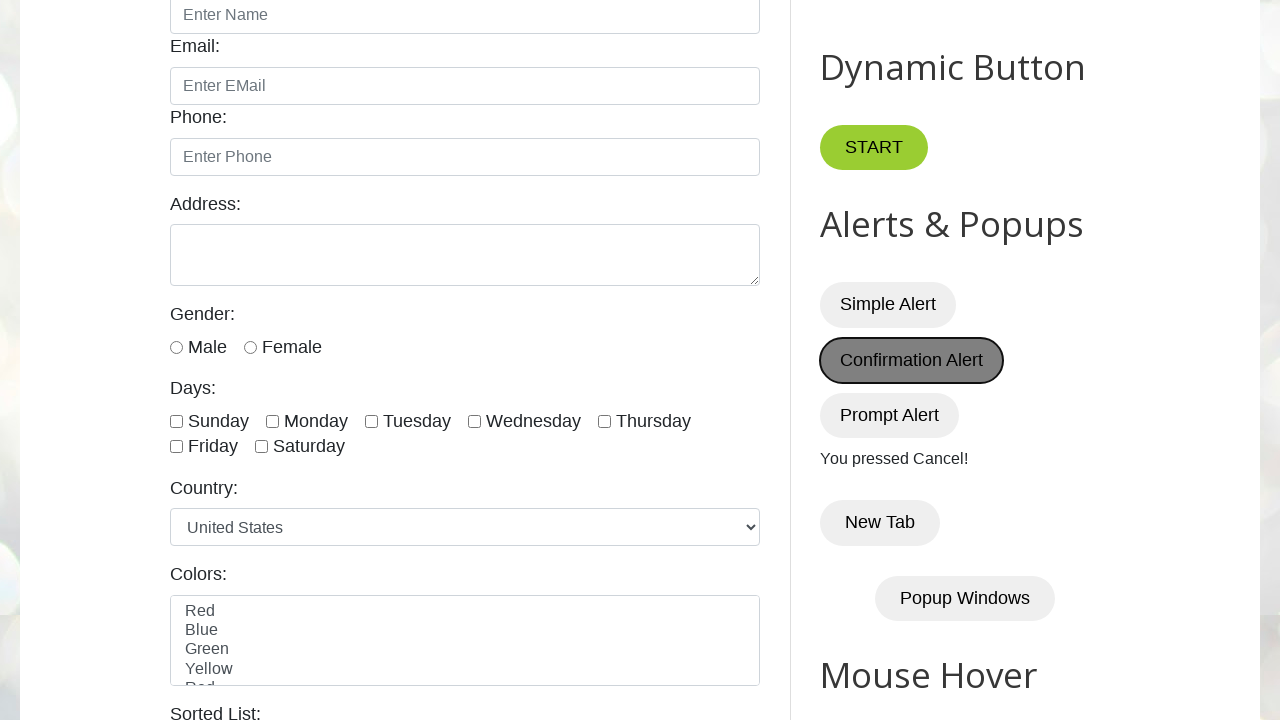